Navigates to the nopCommerce demo site and maximizes the window

Starting URL: https://demo.nopcommerce.com/

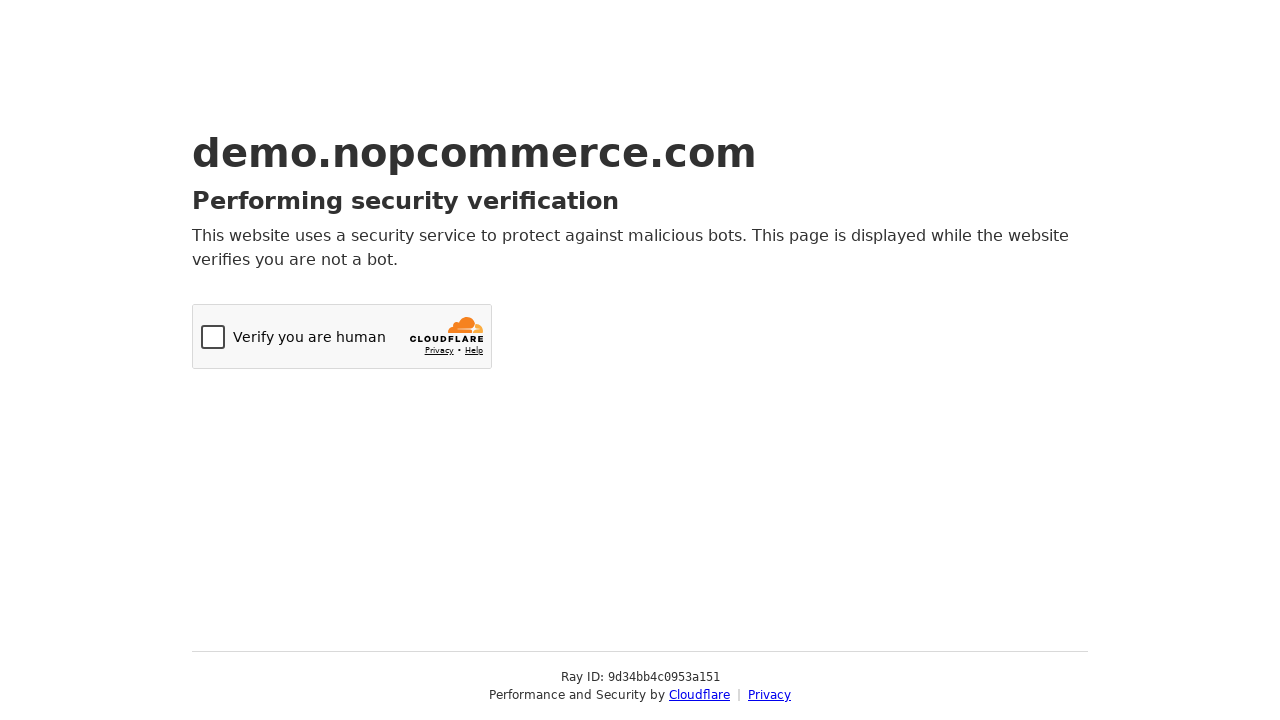

Navigated to nopCommerce demo site
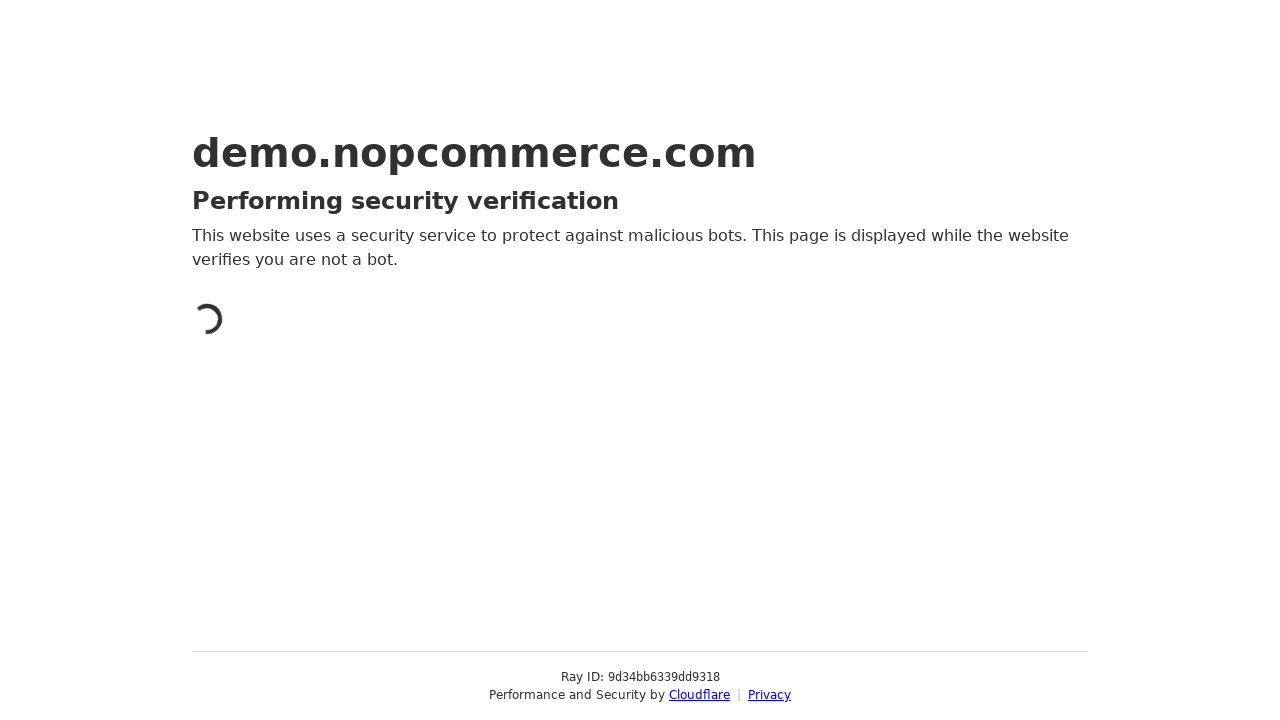

Maximized browser window
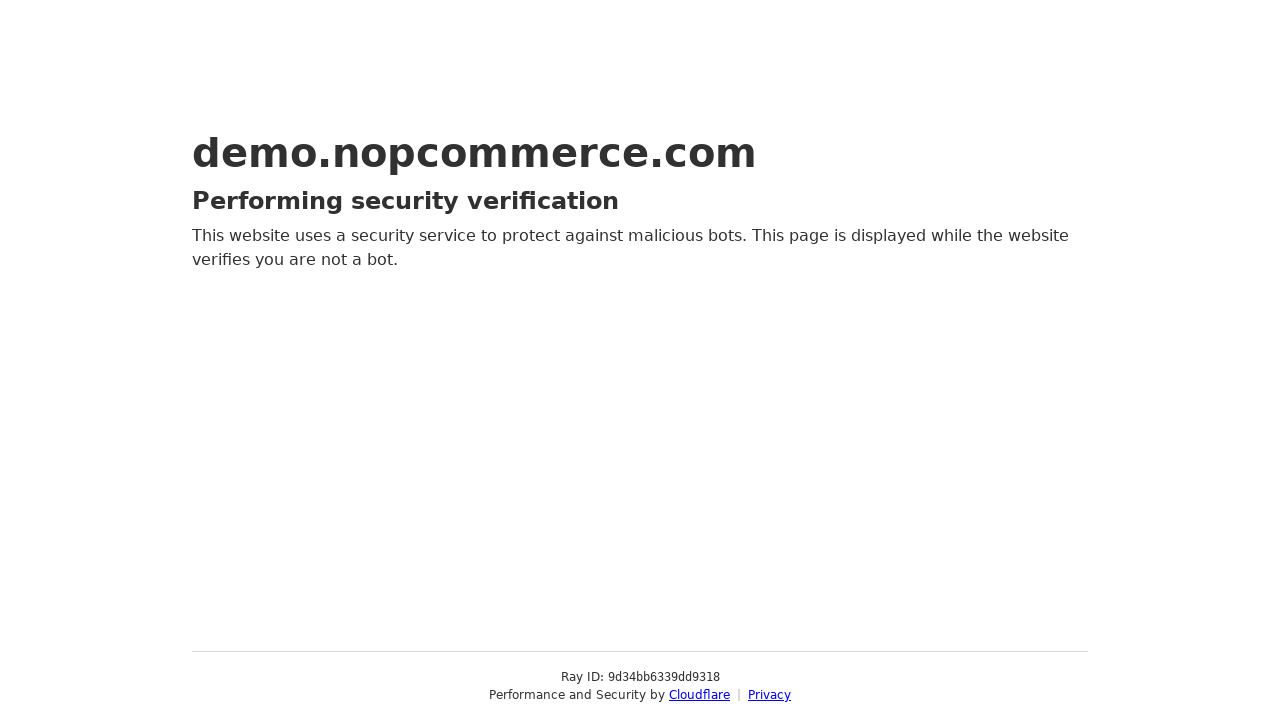

Waited for page to fully load (networkidle state)
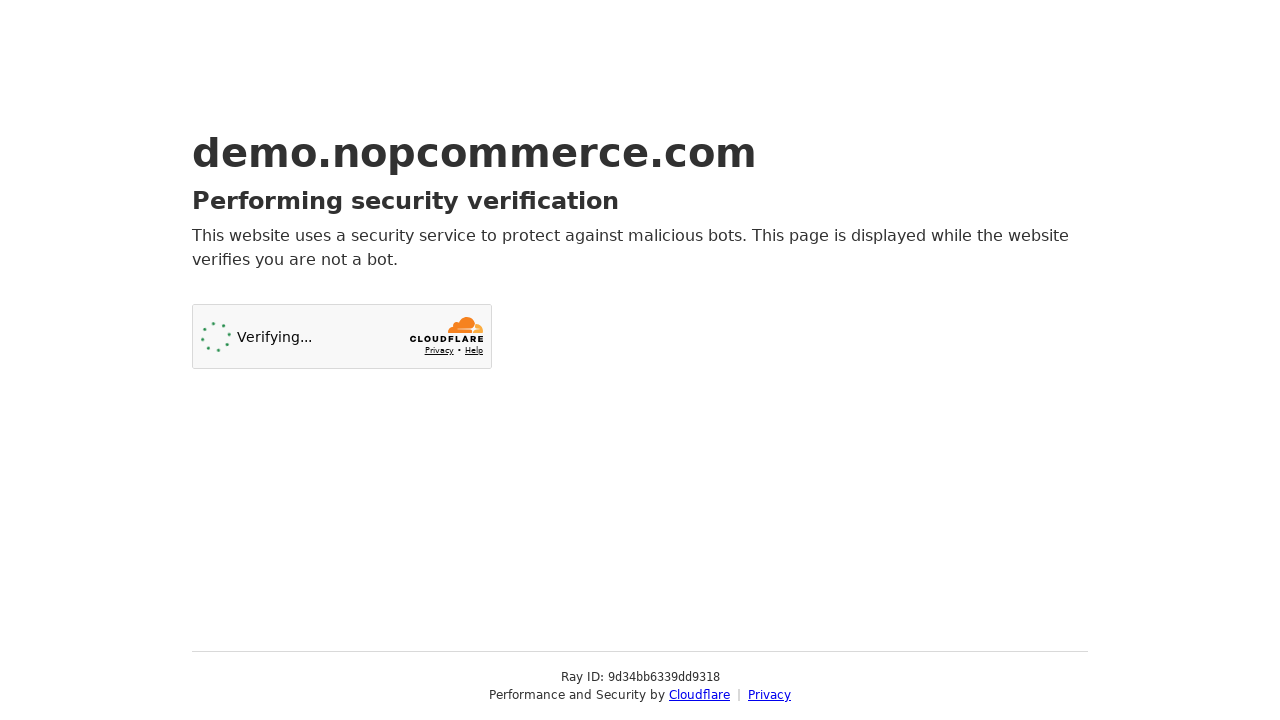

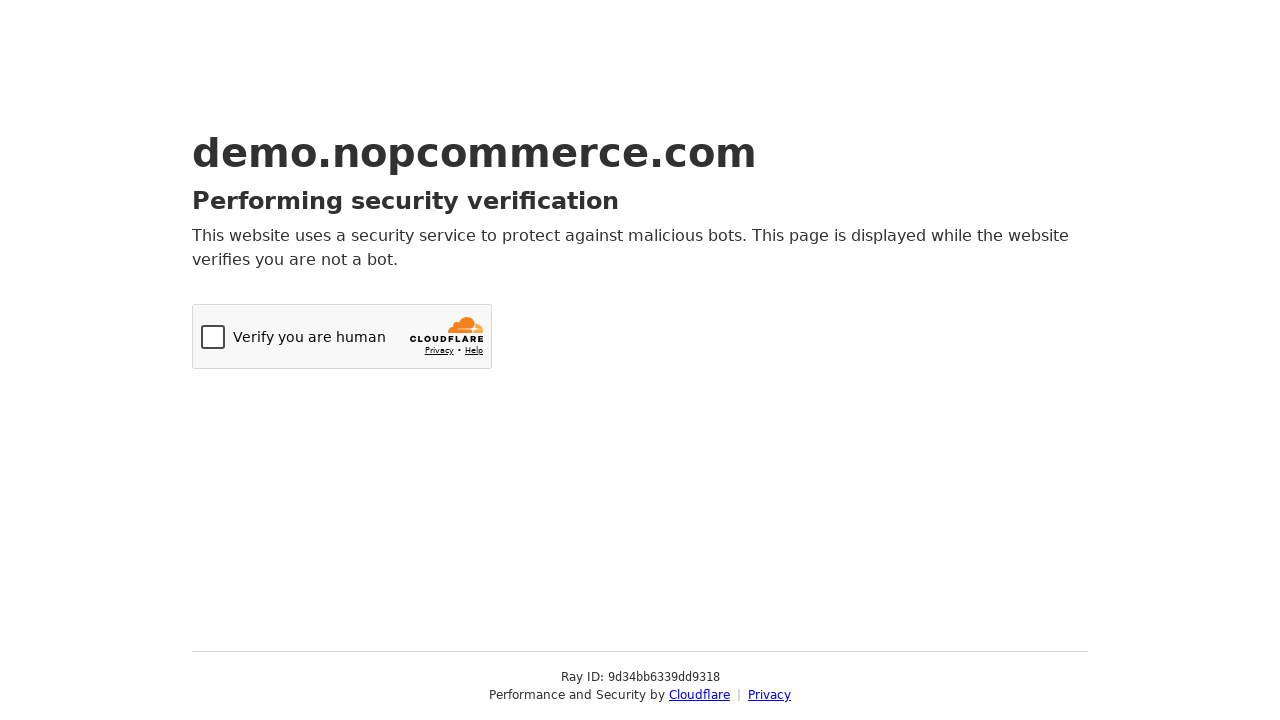